Tests the Home link navigation by clicking on the Home link and verifying the URL changes to the homepage

Starting URL: https://www.demoblaze.com/index.html

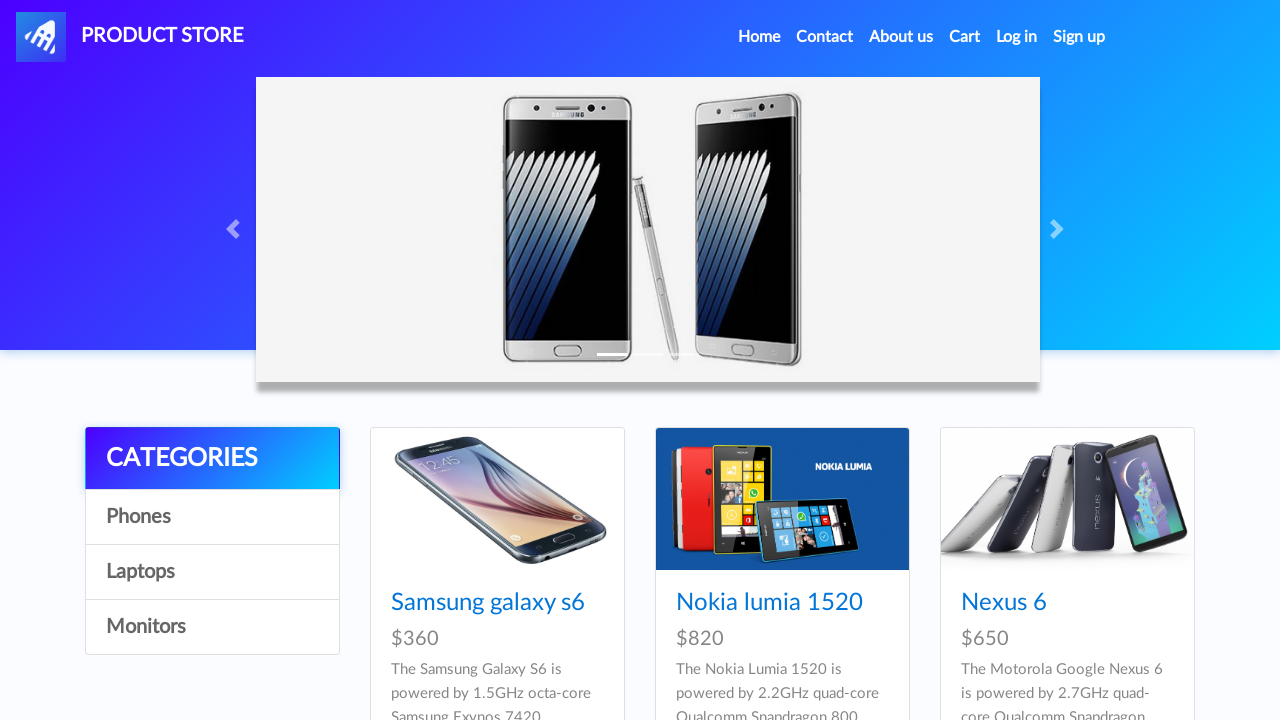

Clicked on the Home link at (759, 37) on a:has-text('Home')
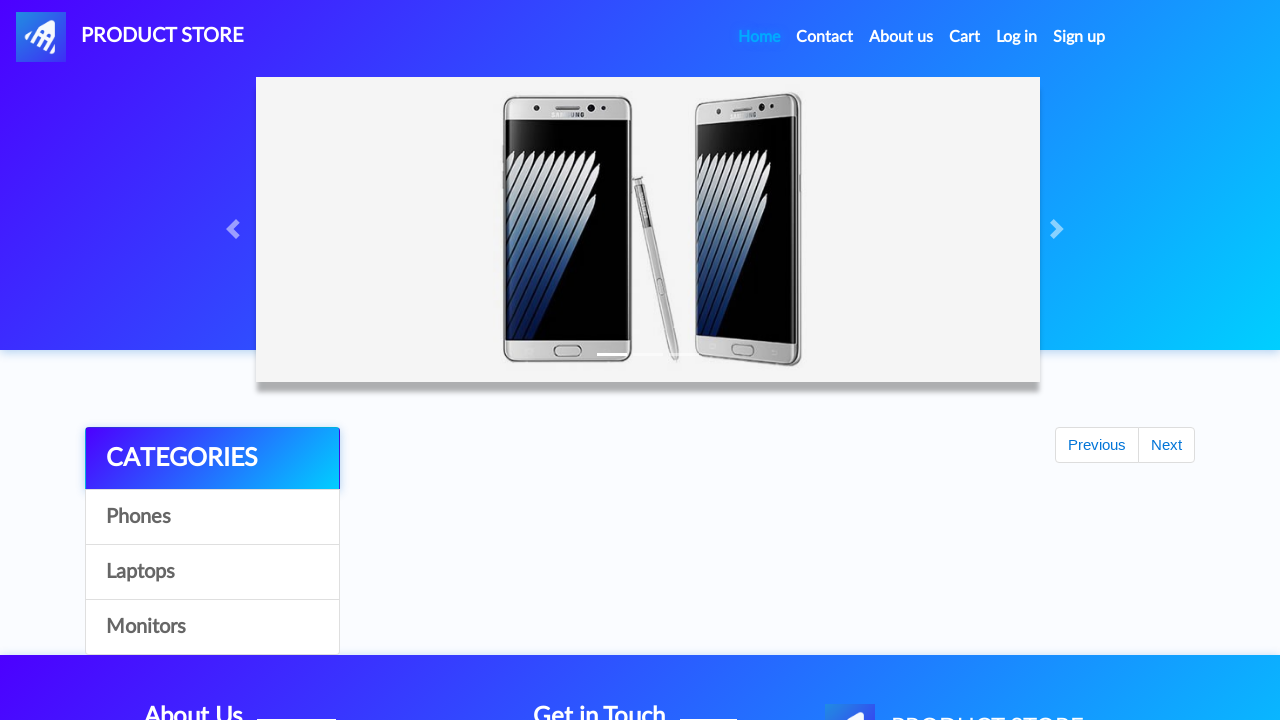

Verified URL changed to homepage (https://www.demoblaze.com/index.html)
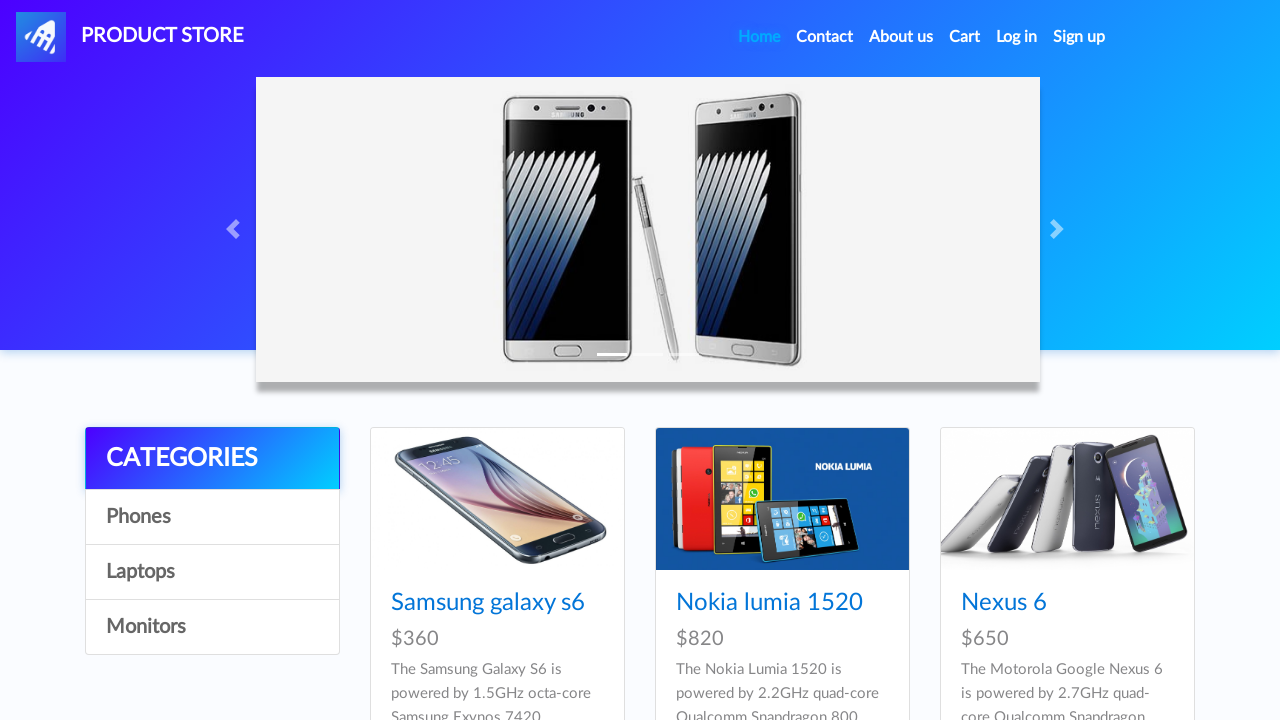

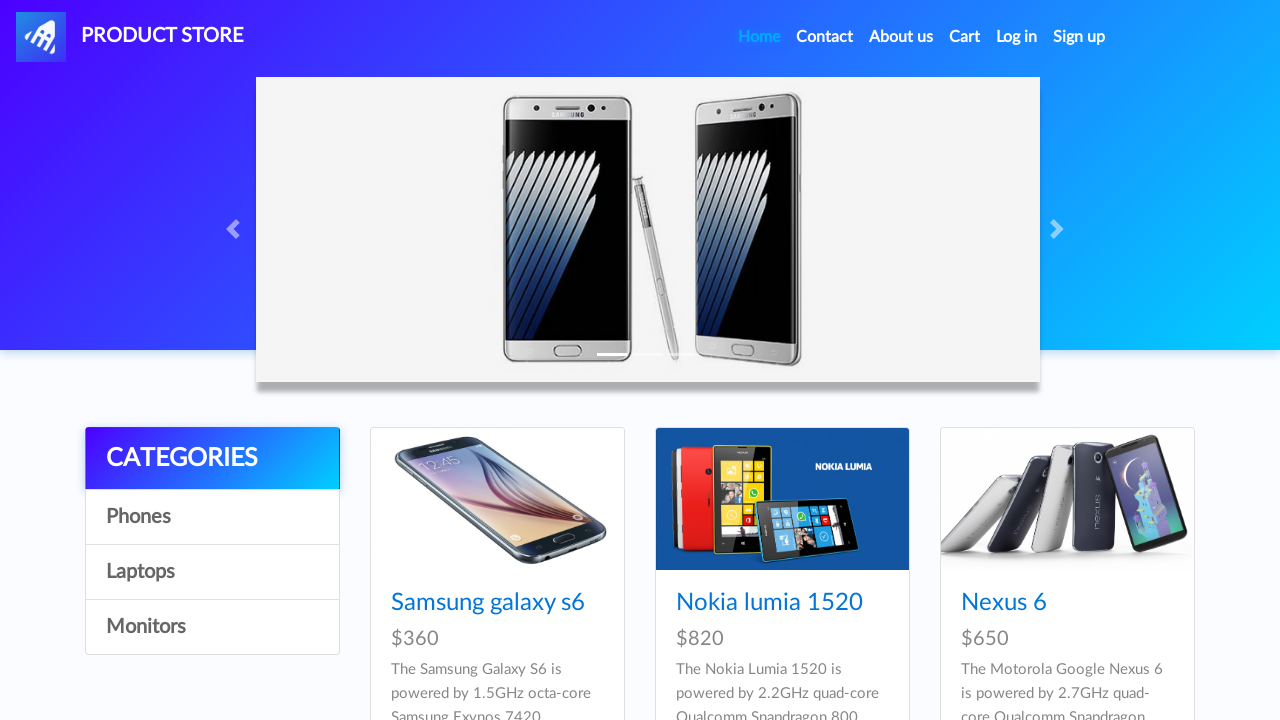